Tests JavaScript alert handling by clicking a button to trigger an alert, accepting it, and verifying the result message is displayed correctly.

Starting URL: https://automationfc.github.io/basic-form/index.html

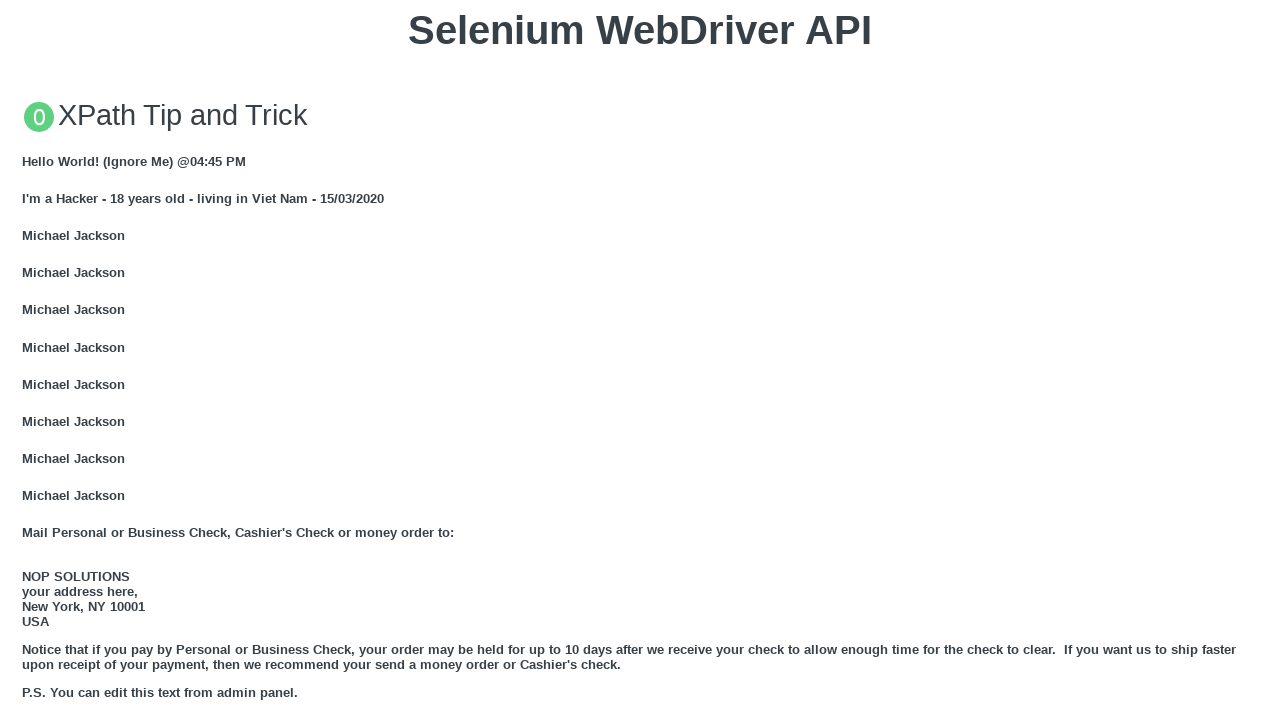

Clicked button to trigger JavaScript alert at (640, 360) on xpath=//button[text()='Click for JS Alert']
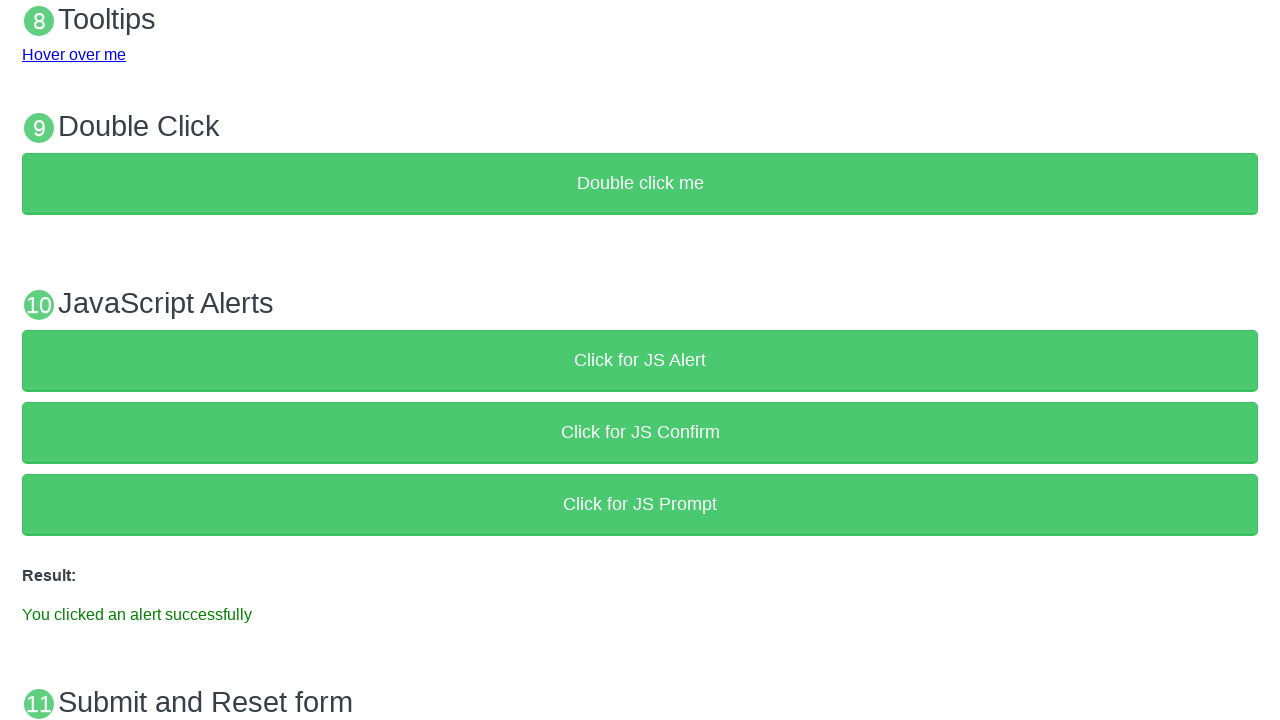

Set up dialog handler to accept alert
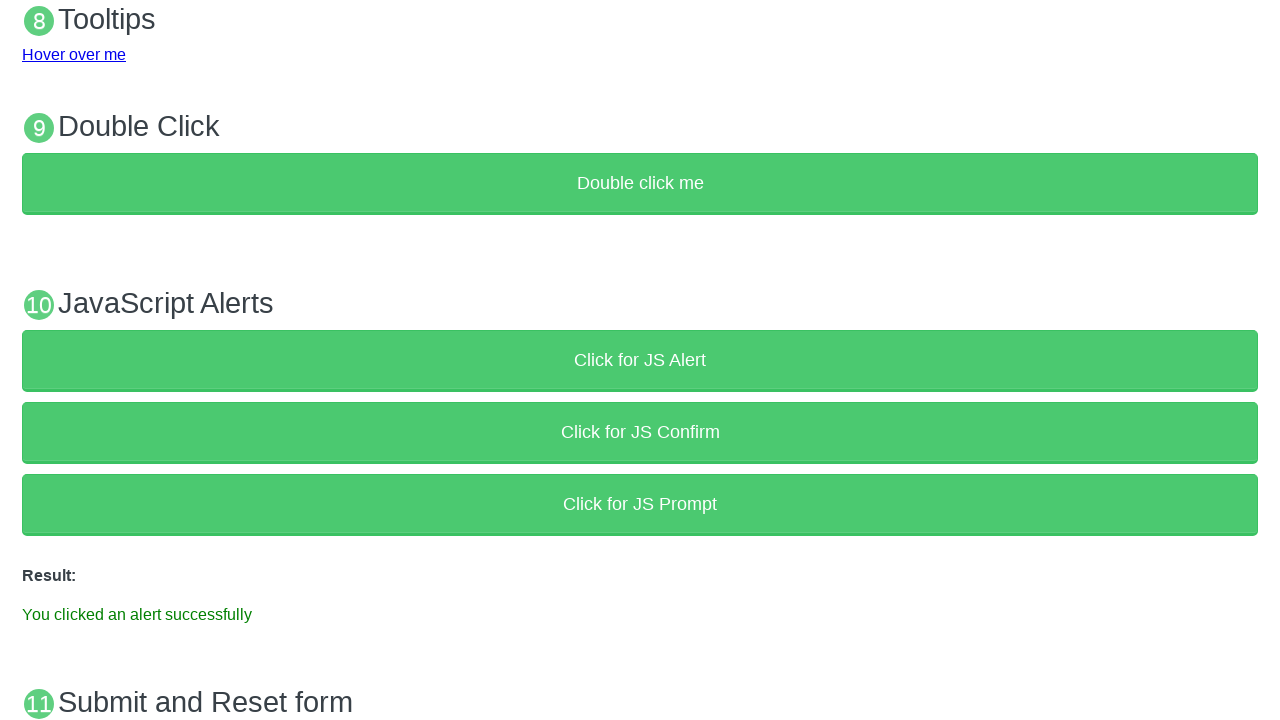

Alert accepted and result message displayed
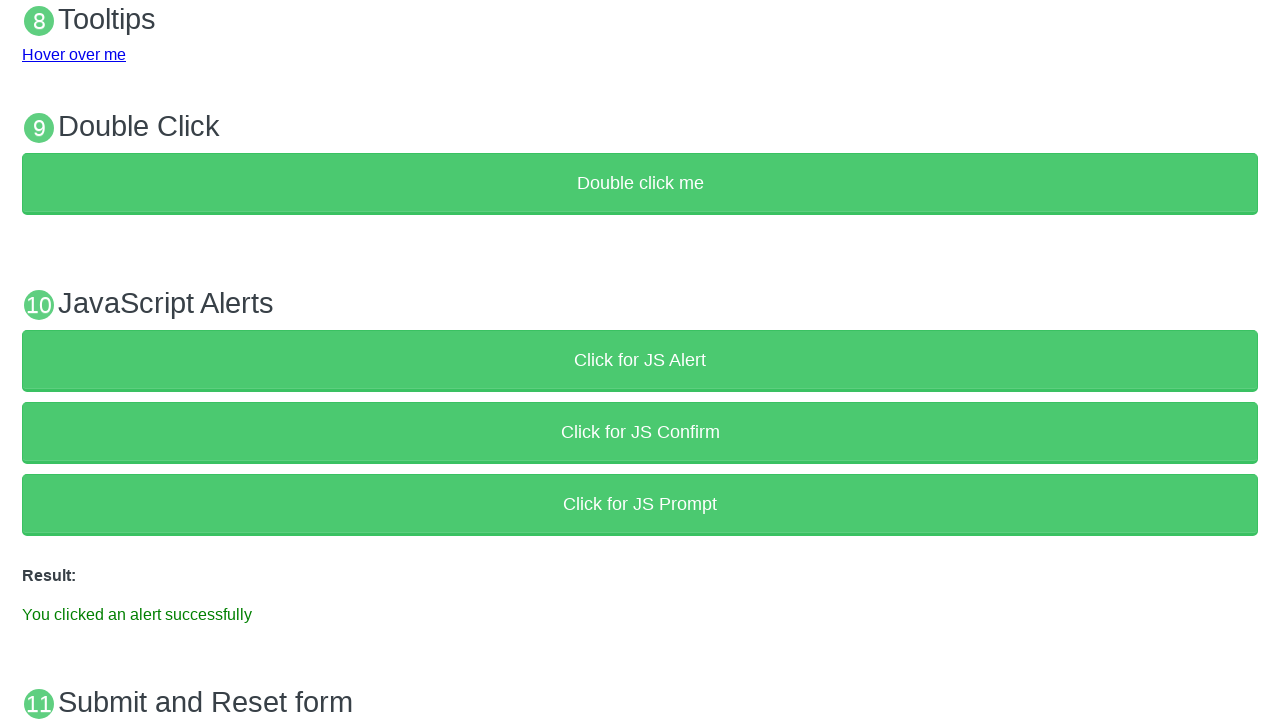

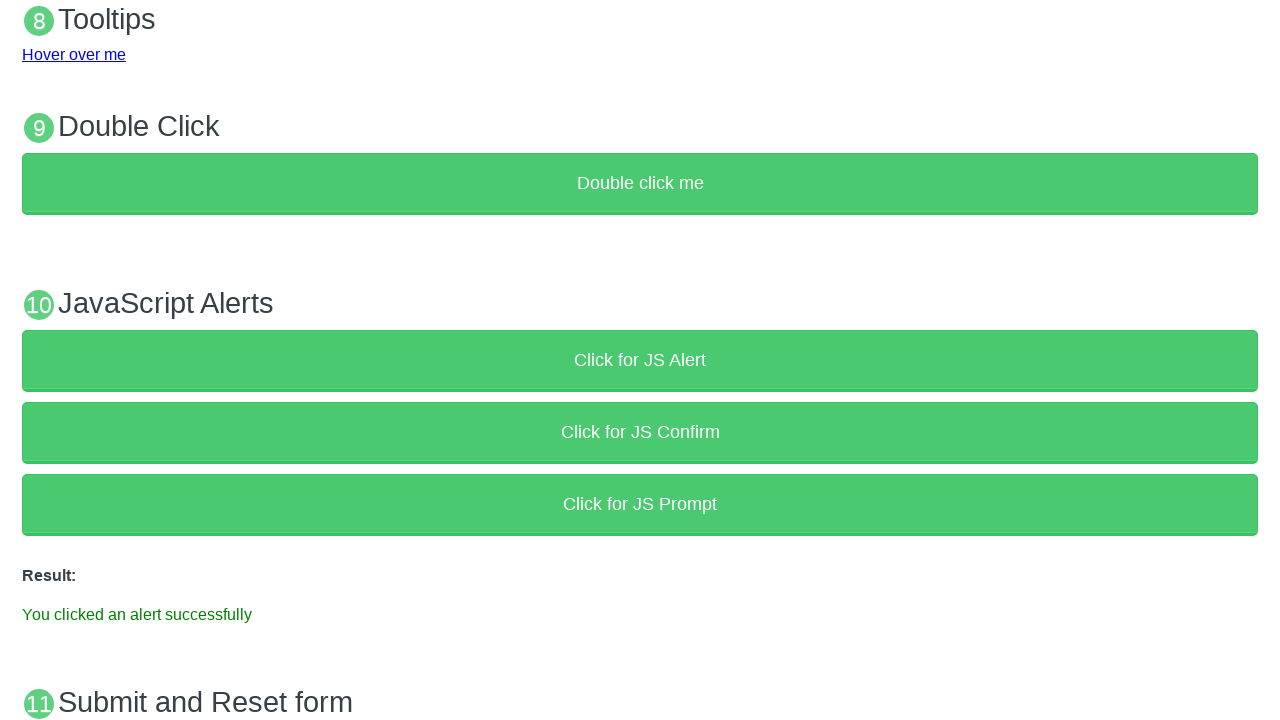